Tests the File Download page by navigating to it and clicking on various file download links

Starting URL: https://the-internet.herokuapp.com/

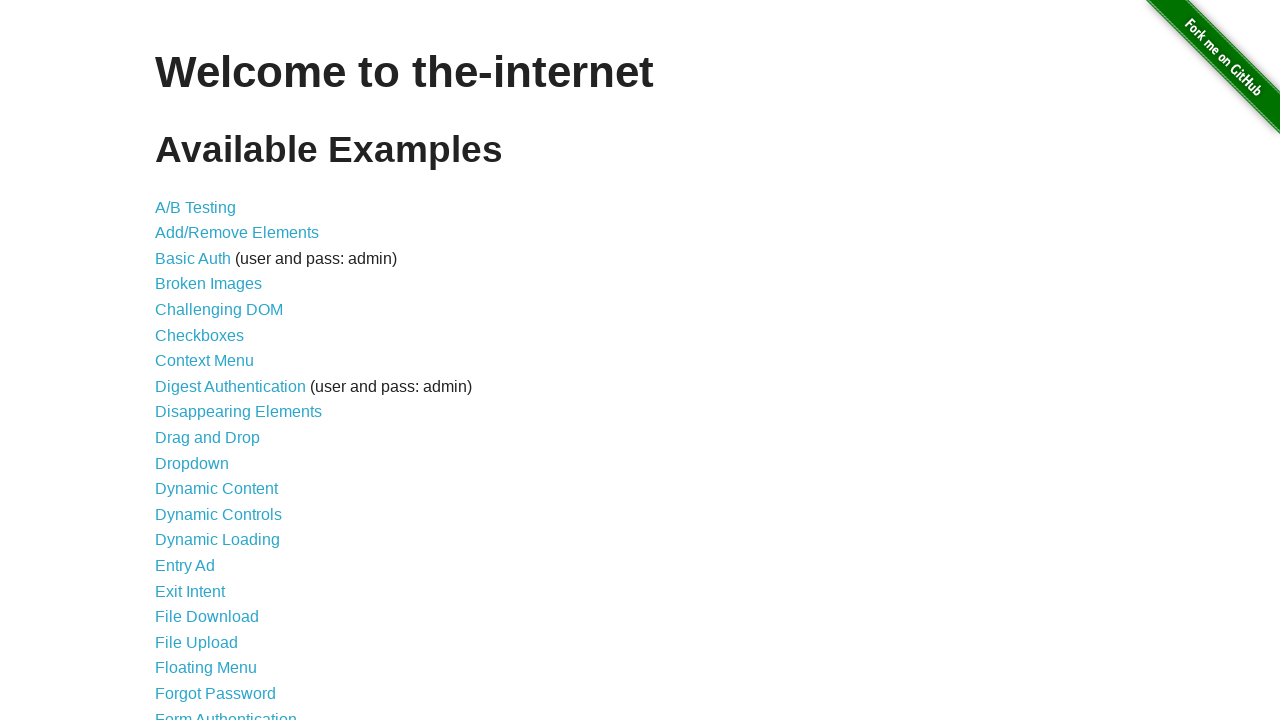

Clicked on File Download link at (207, 617) on text=File Download
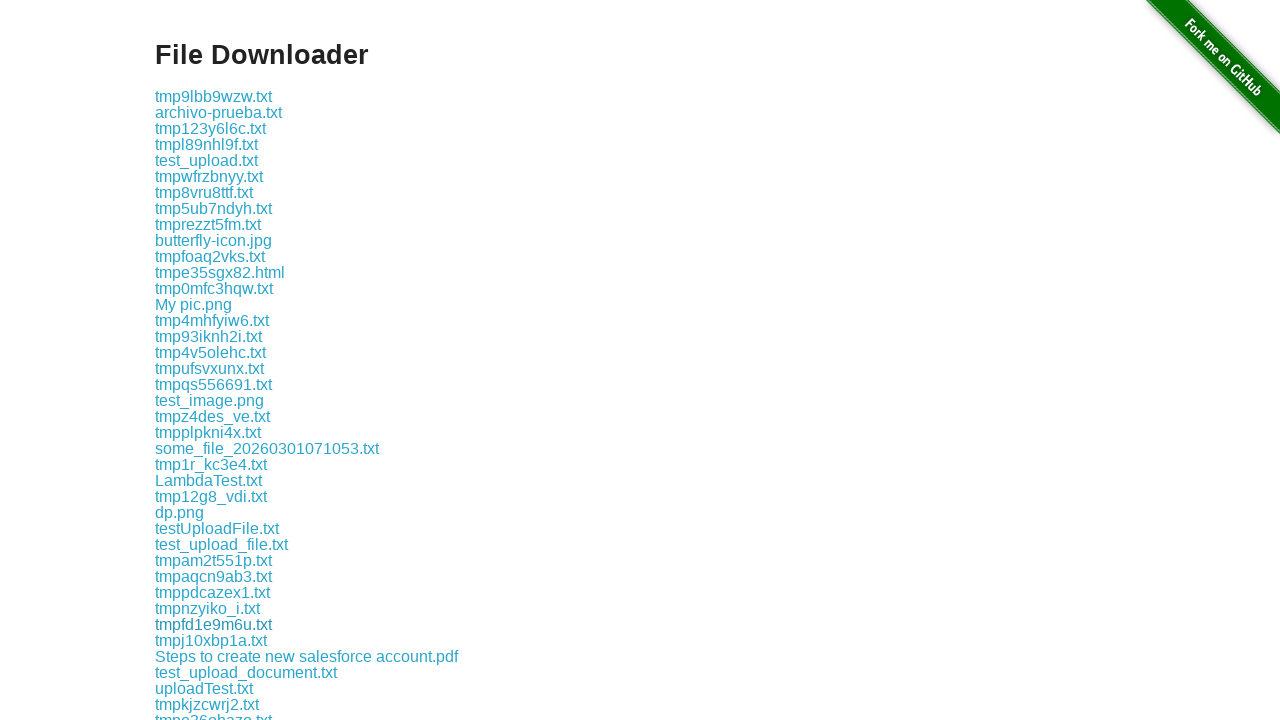

Download page loaded with download links visible
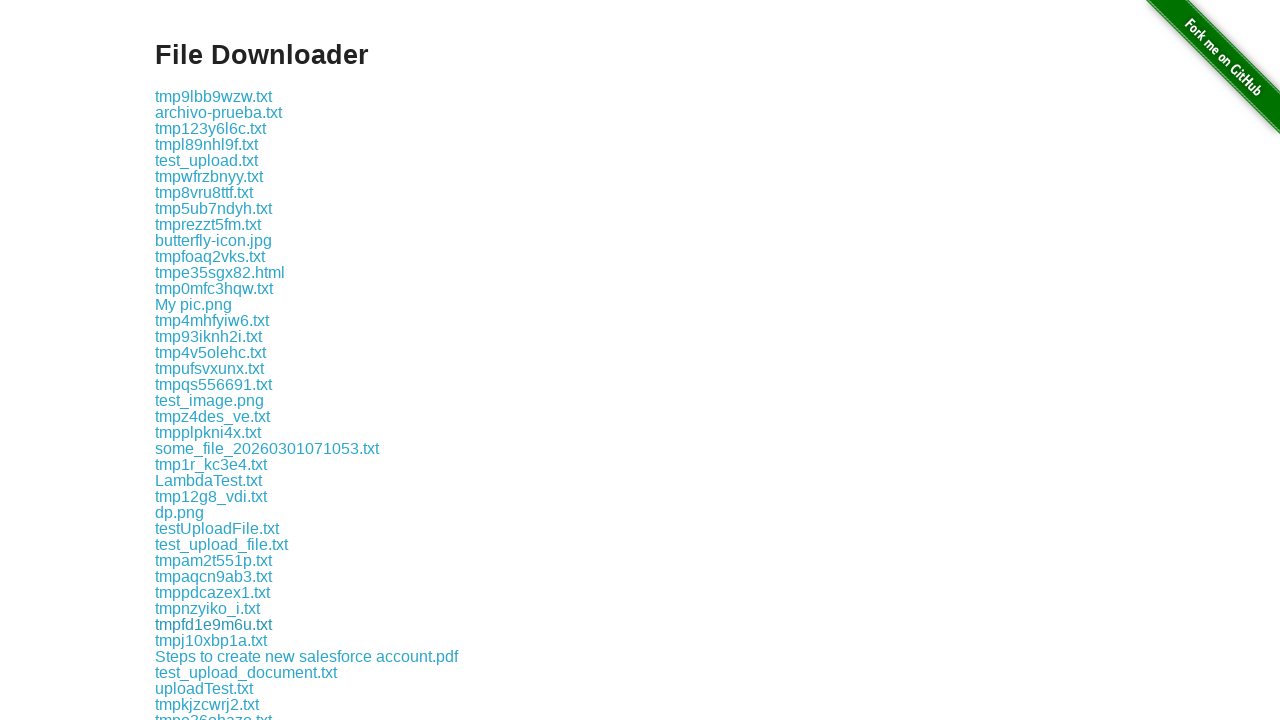

Clicked on first available download link at (214, 96) on a[href*='download']:first-of-type
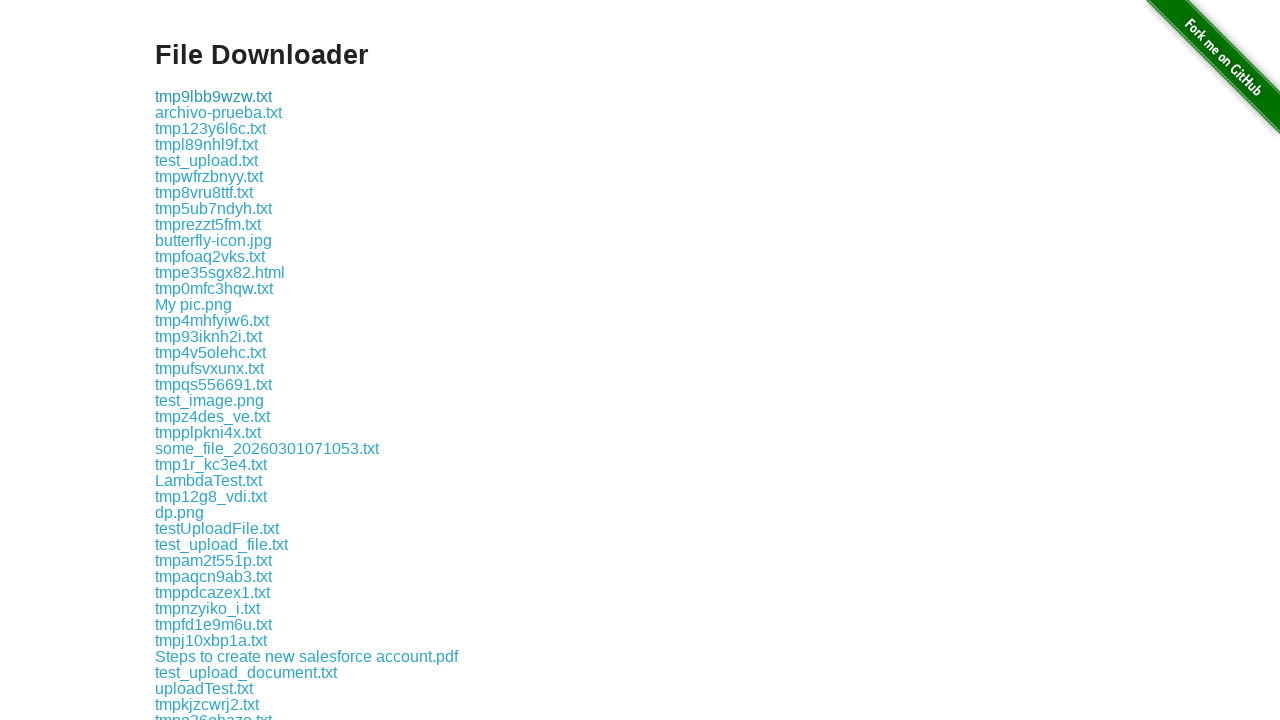

Clicked on .txt file download link at (214, 96) on a[href*='.txt']
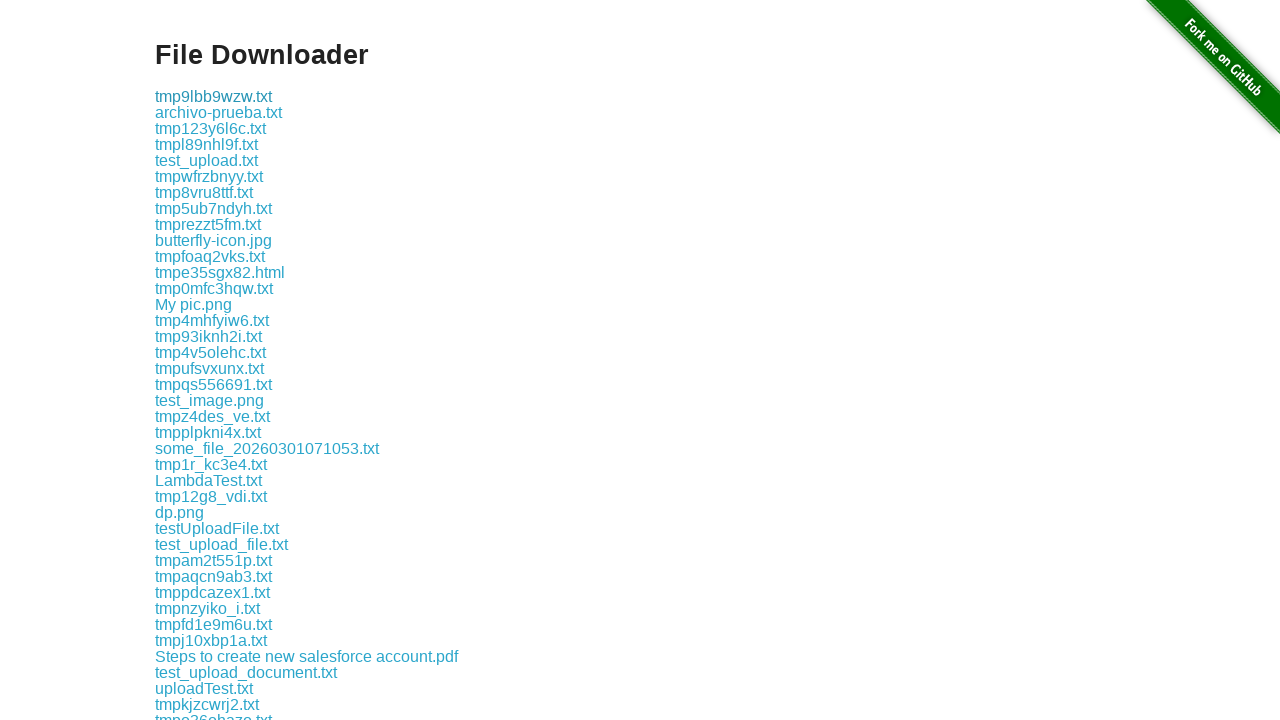

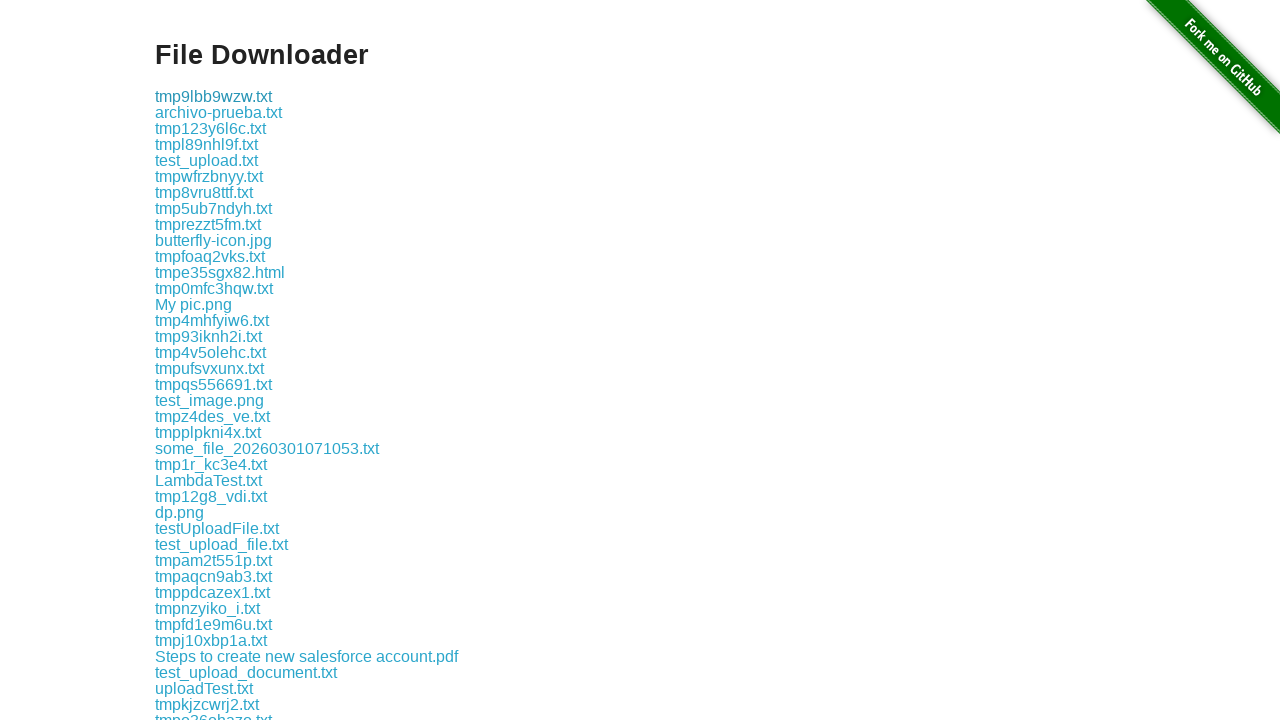